Tests filling the first name field in the practice form

Starting URL: https://demoqa.com/automation-practice-form

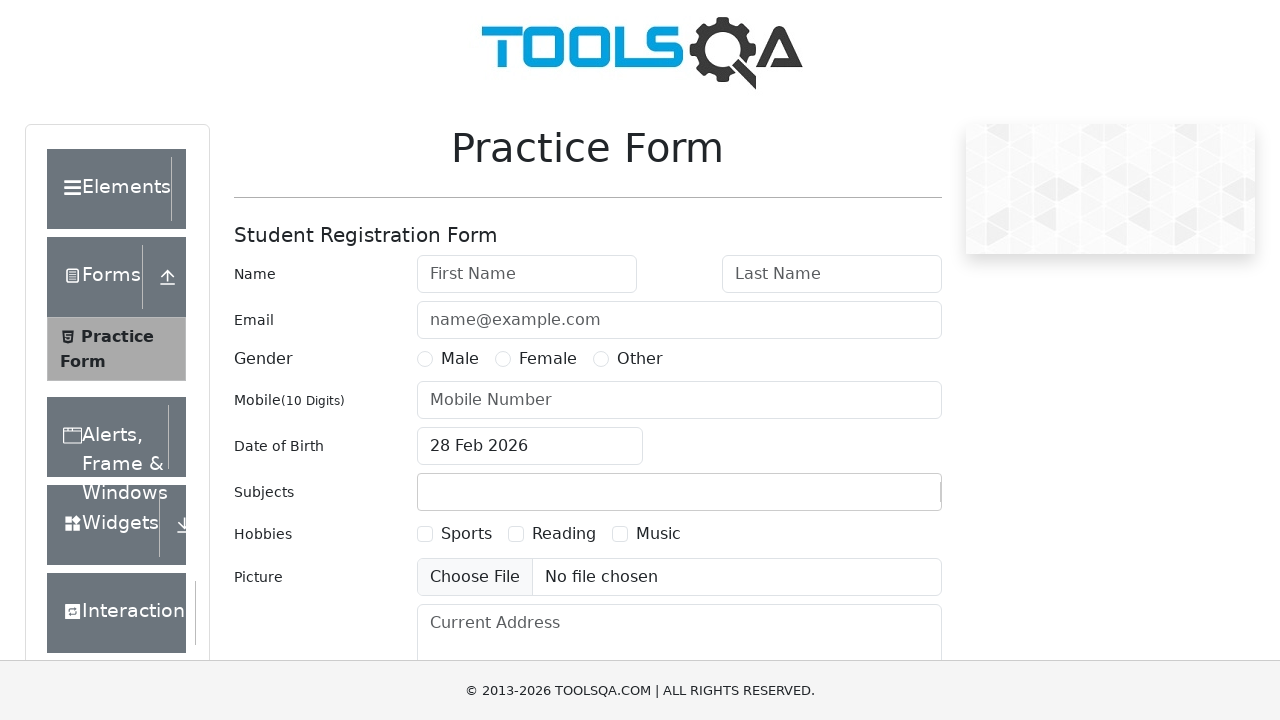

Filled first name field with 'Mariya' on #firstName
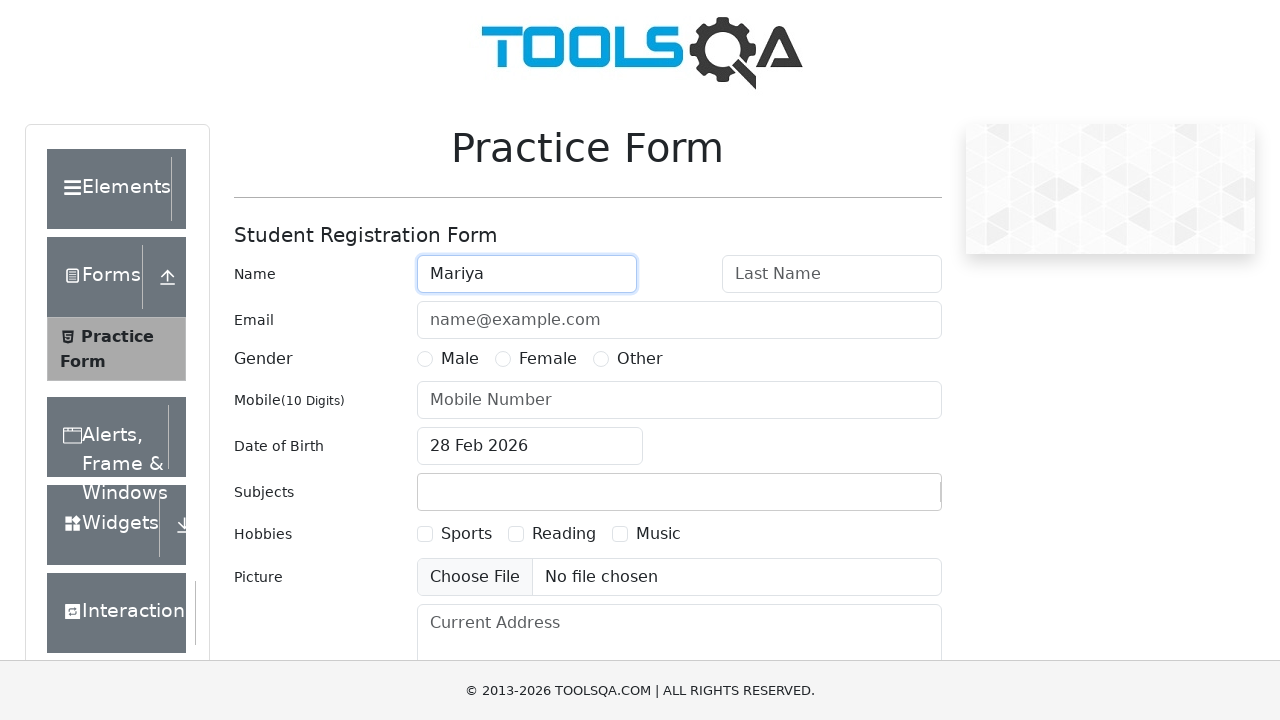

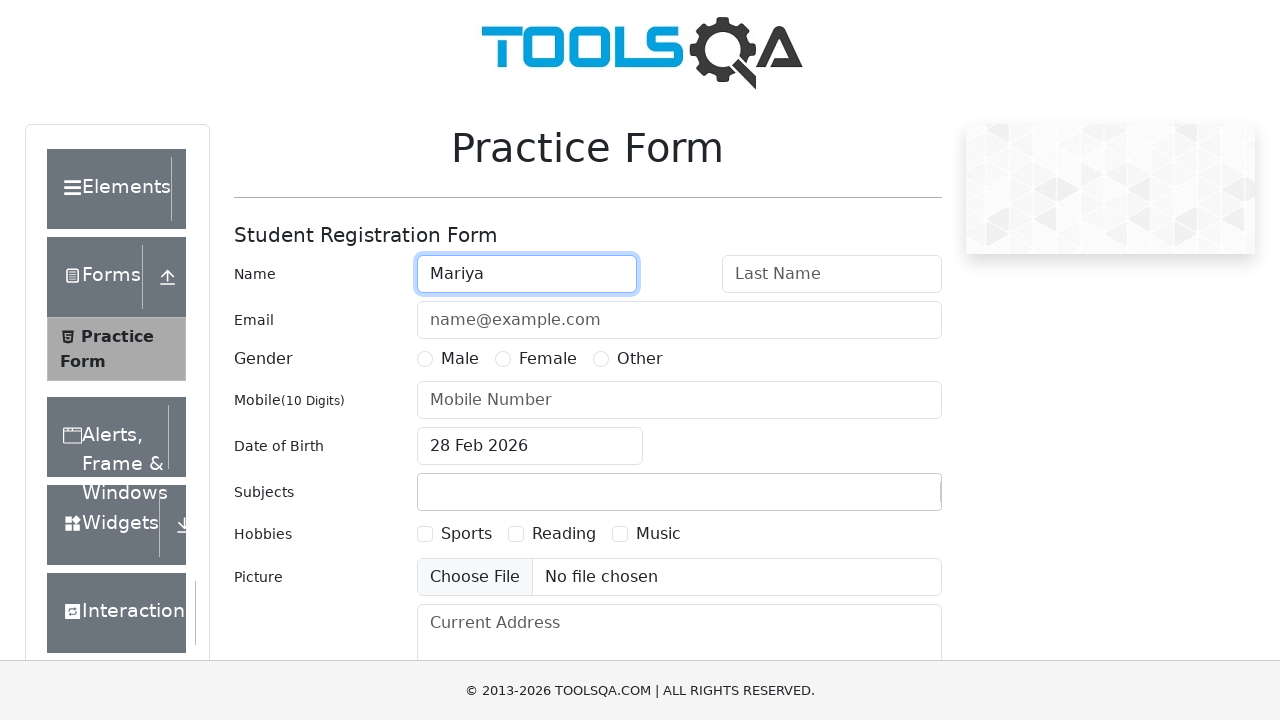